Tests navigation to the web form page by clicking the Web form link and verifying the URL contains 'web-form'

Starting URL: https://bonigarcia.dev/selenium-webdriver-java/

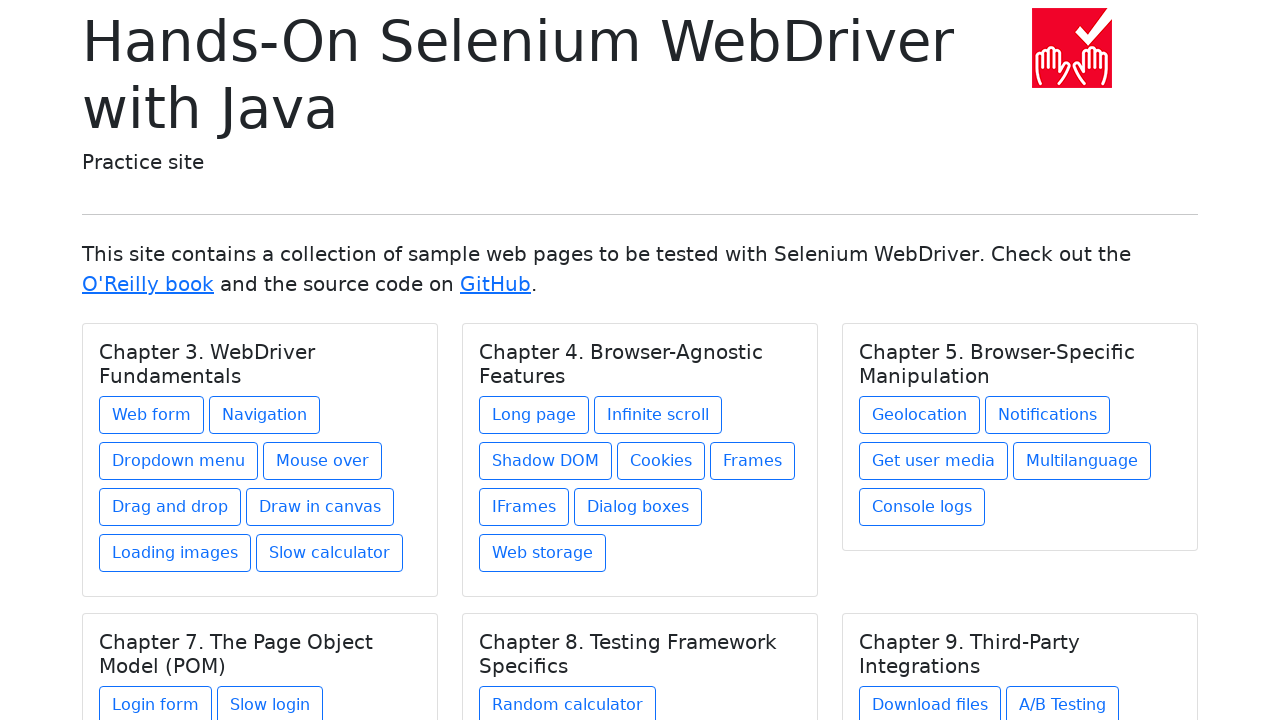

Clicked the 'Web form' link at (152, 415) on xpath=//a[text()='Web form']
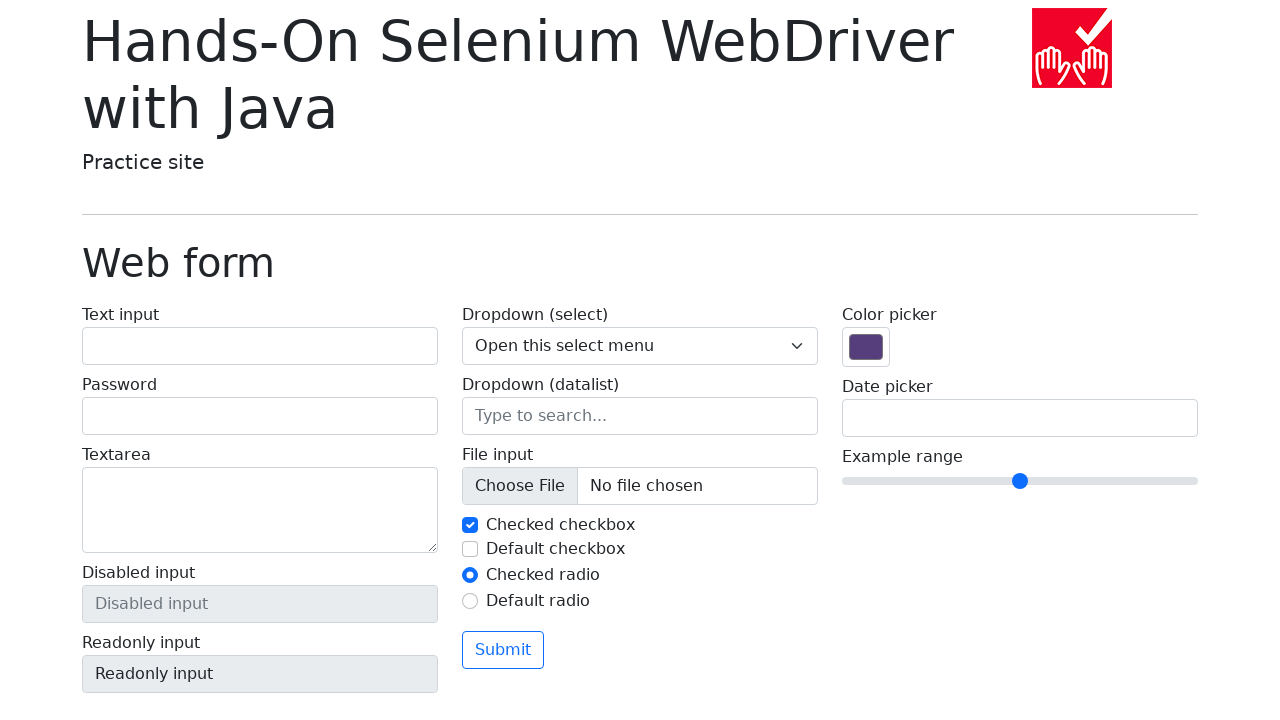

Verified navigation to web-form page by waiting for URL pattern '**/web-form**'
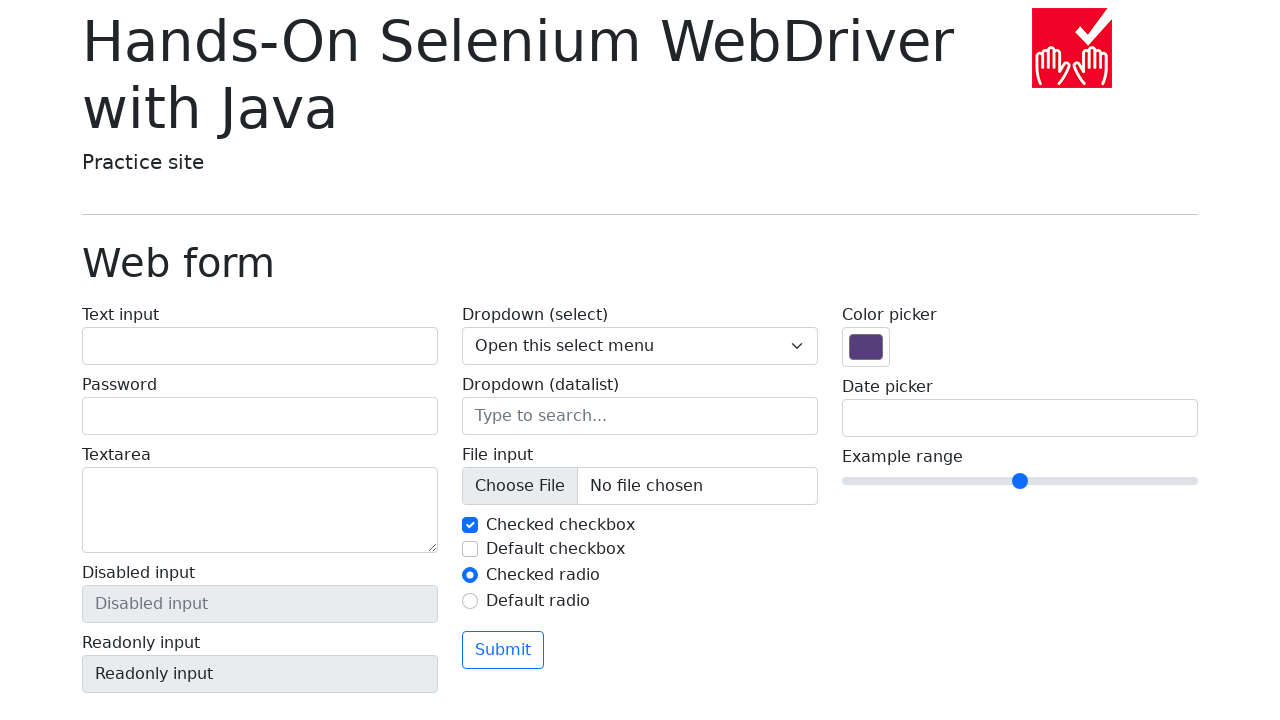

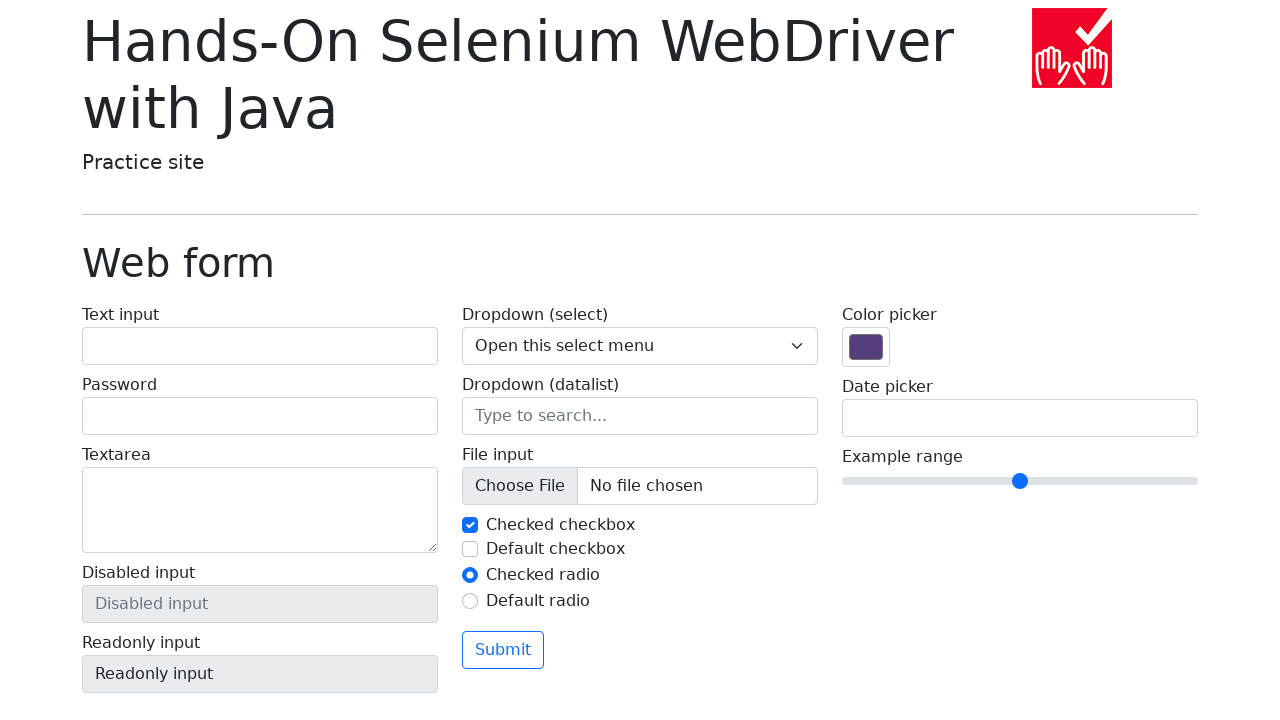